Tests keyboard key press functionality by sending the space key and left arrow key to elements and verifying the displayed result text matches the expected key pressed.

Starting URL: http://the-internet.herokuapp.com/key_presses

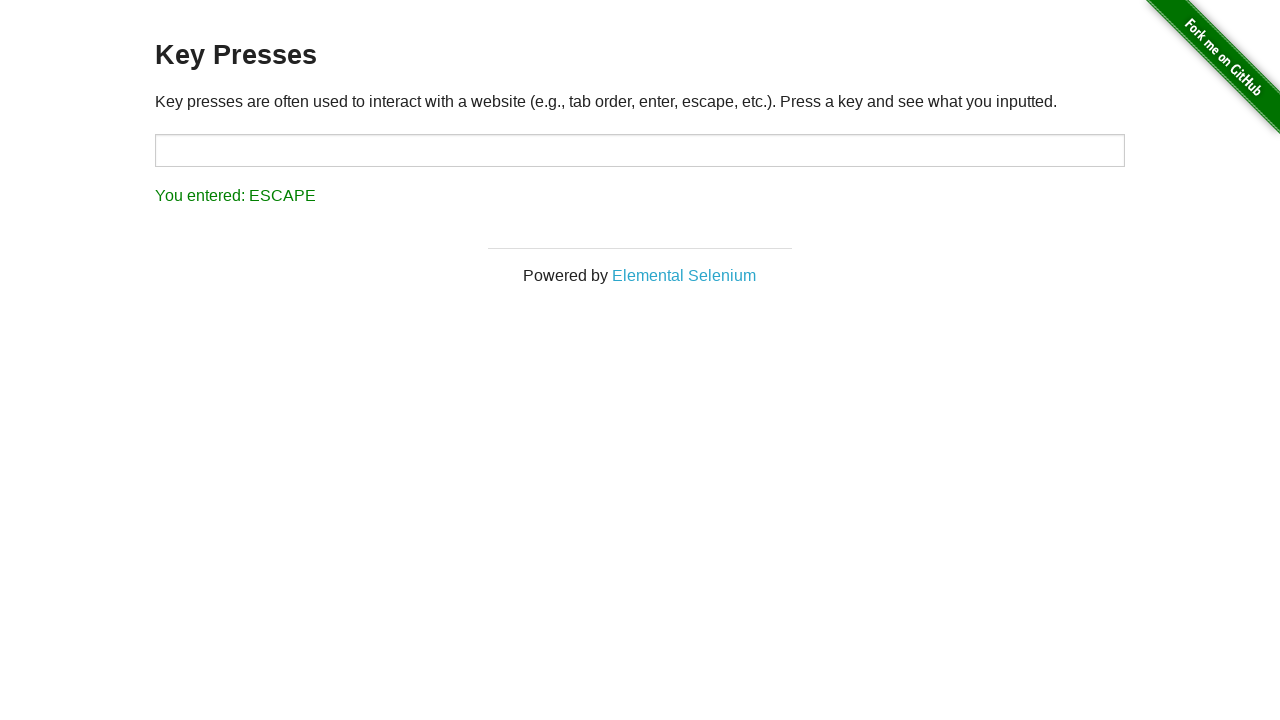

Pressed Space key on target element on #target
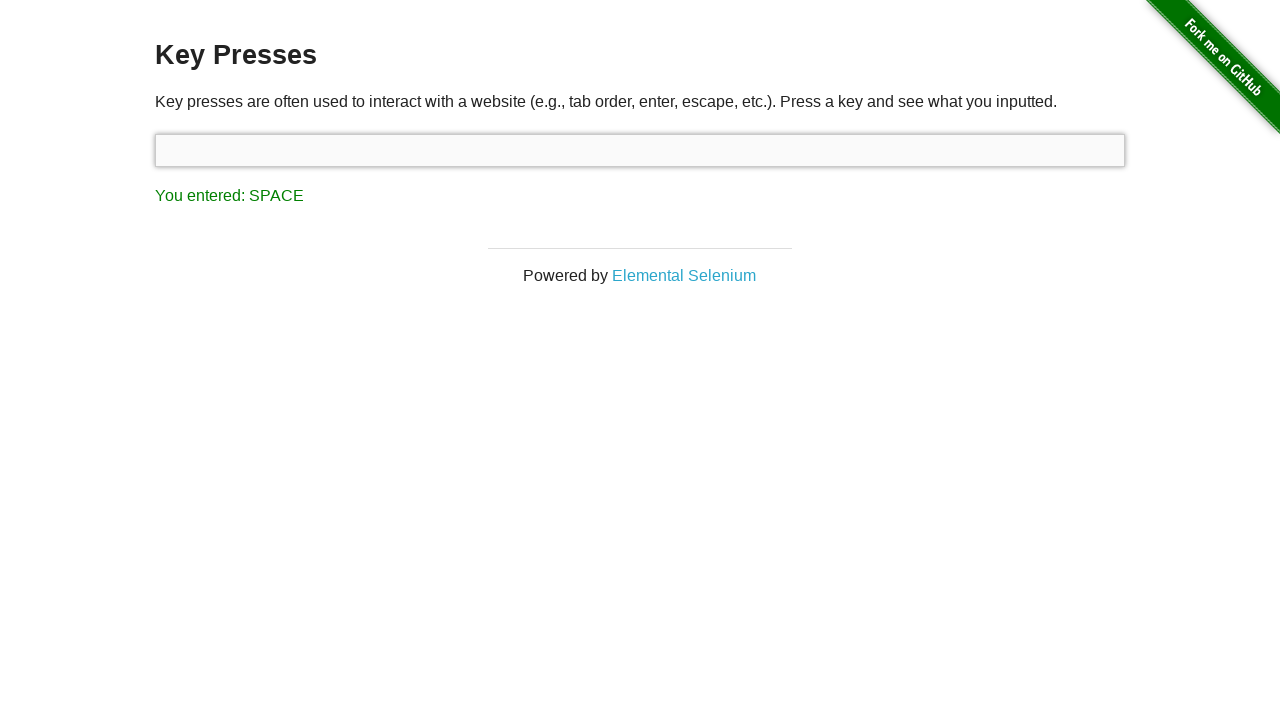

Retrieved result text after Space key press
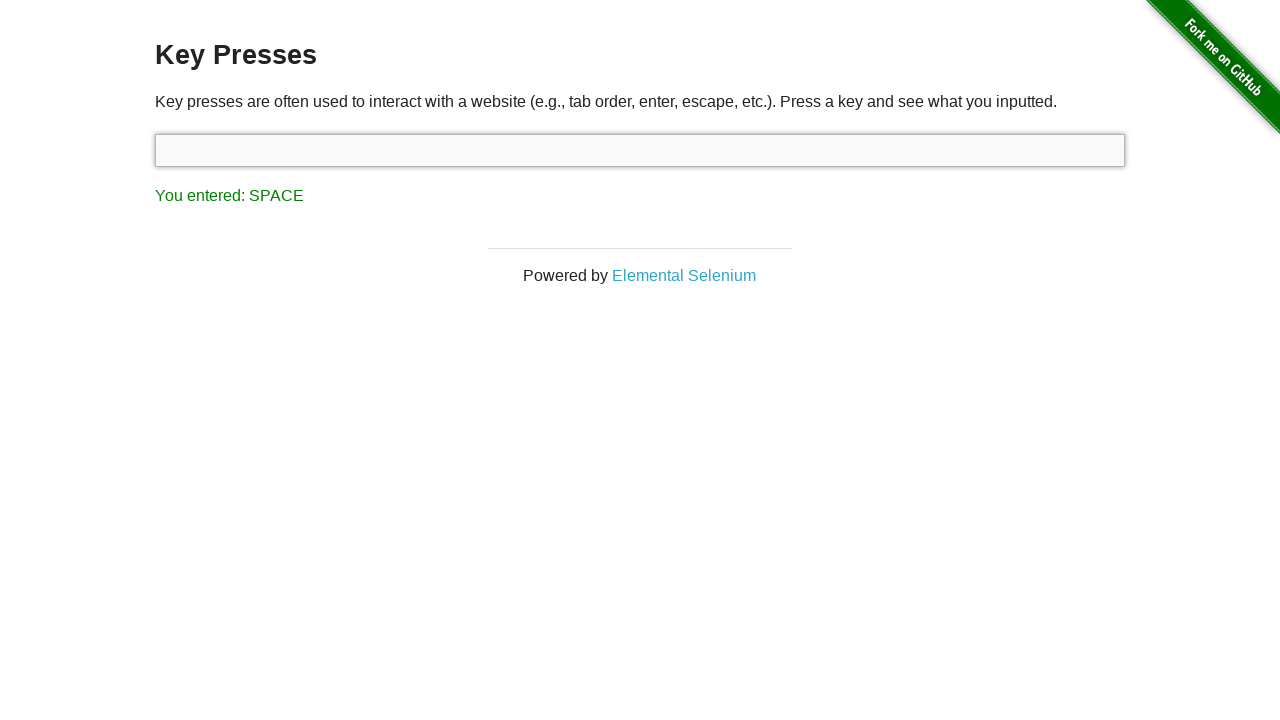

Verified result text matches expected 'You entered: SPACE'
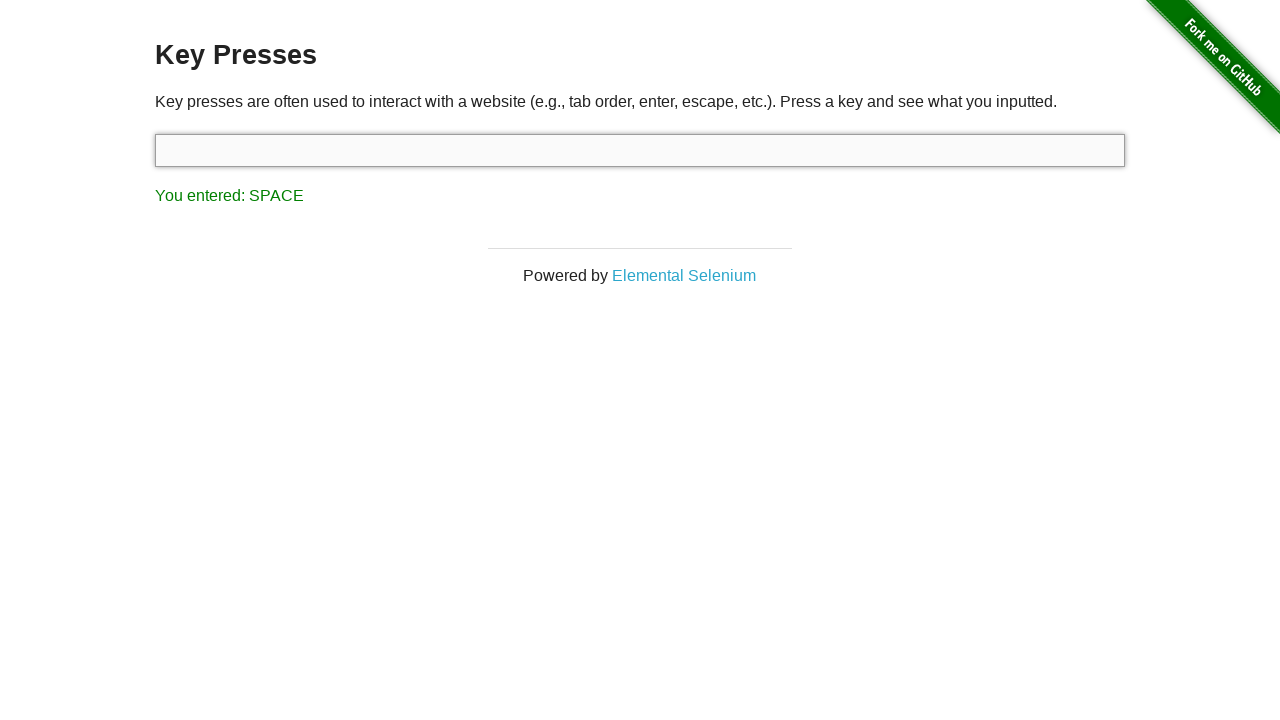

Pressed Left Arrow key on page
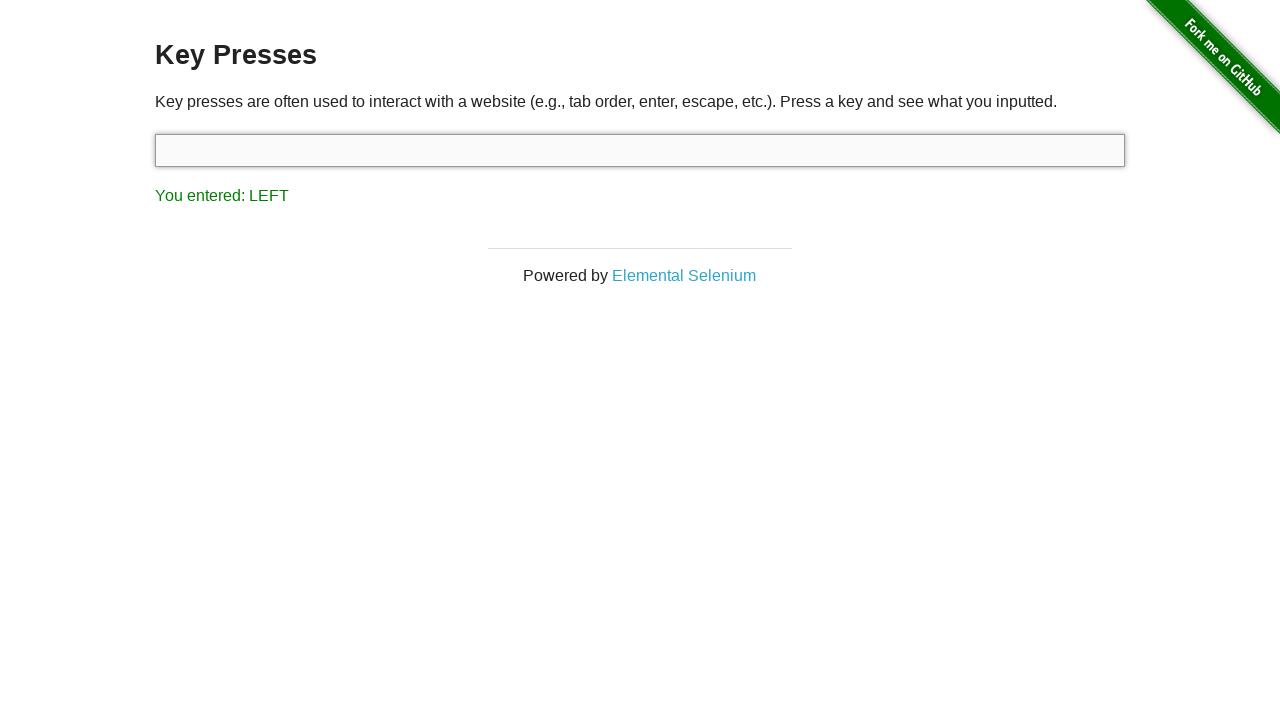

Retrieved result text after Left Arrow key press
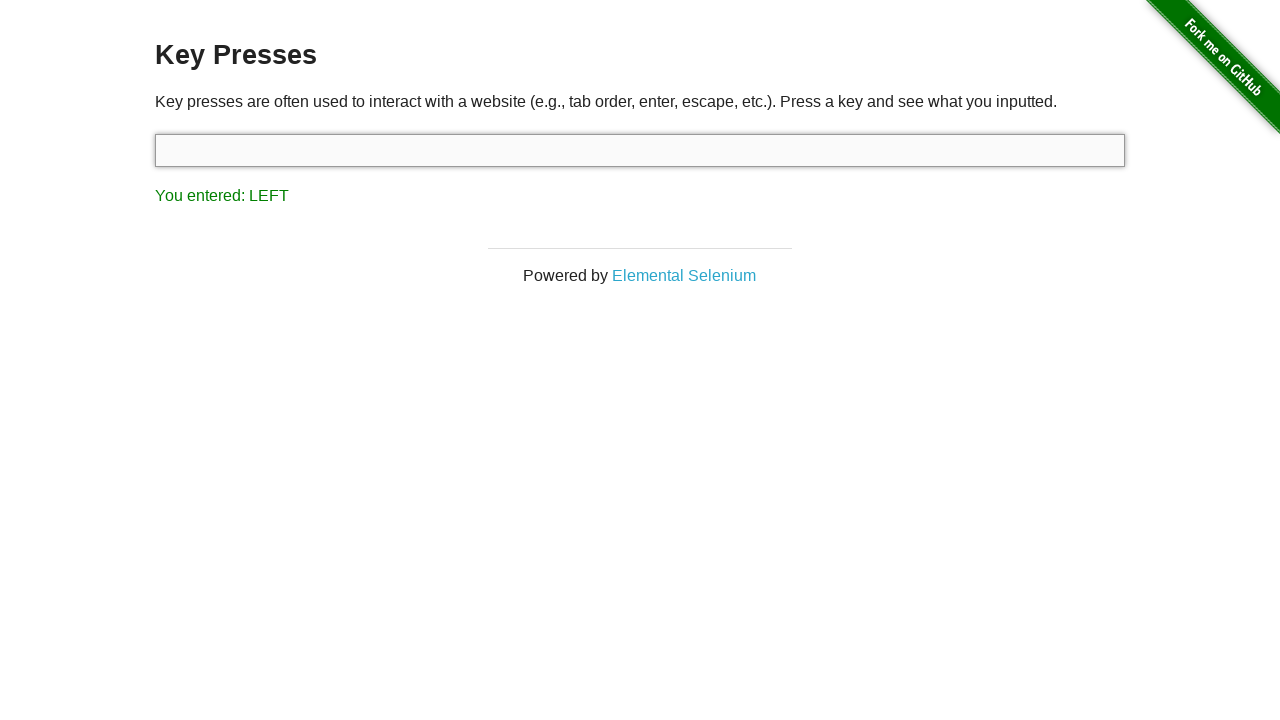

Verified result text matches expected 'You entered: LEFT'
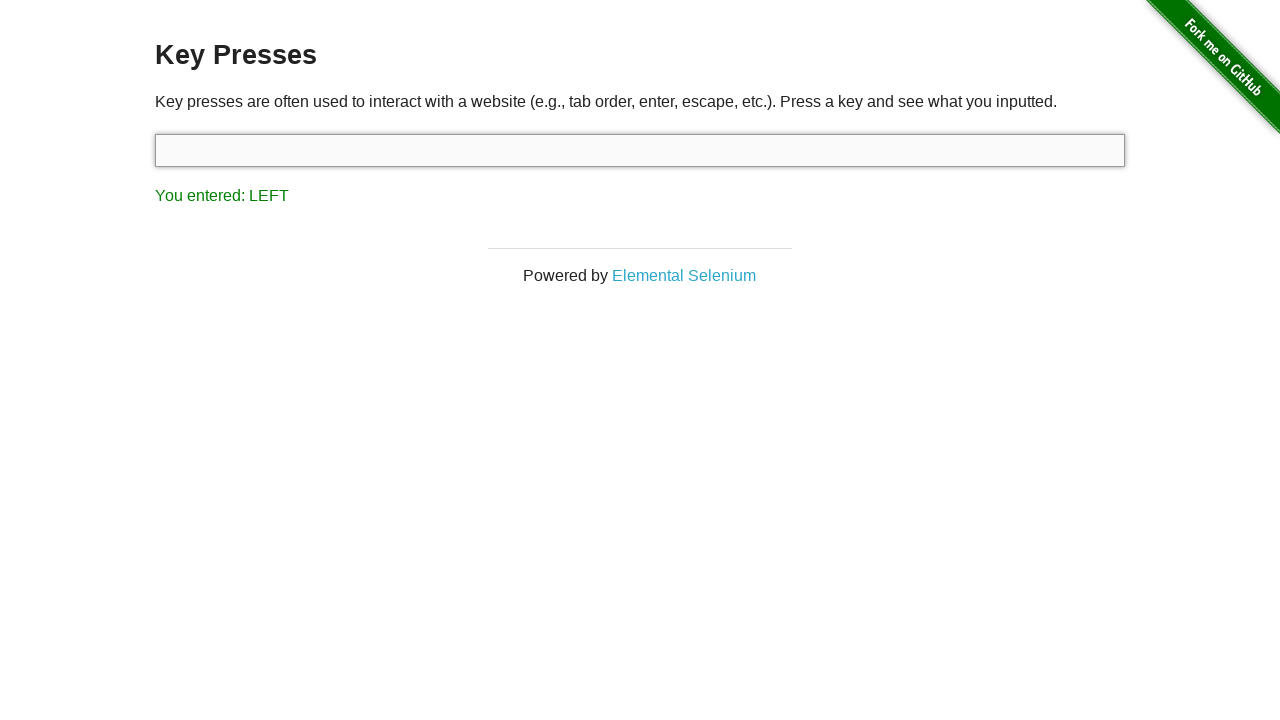

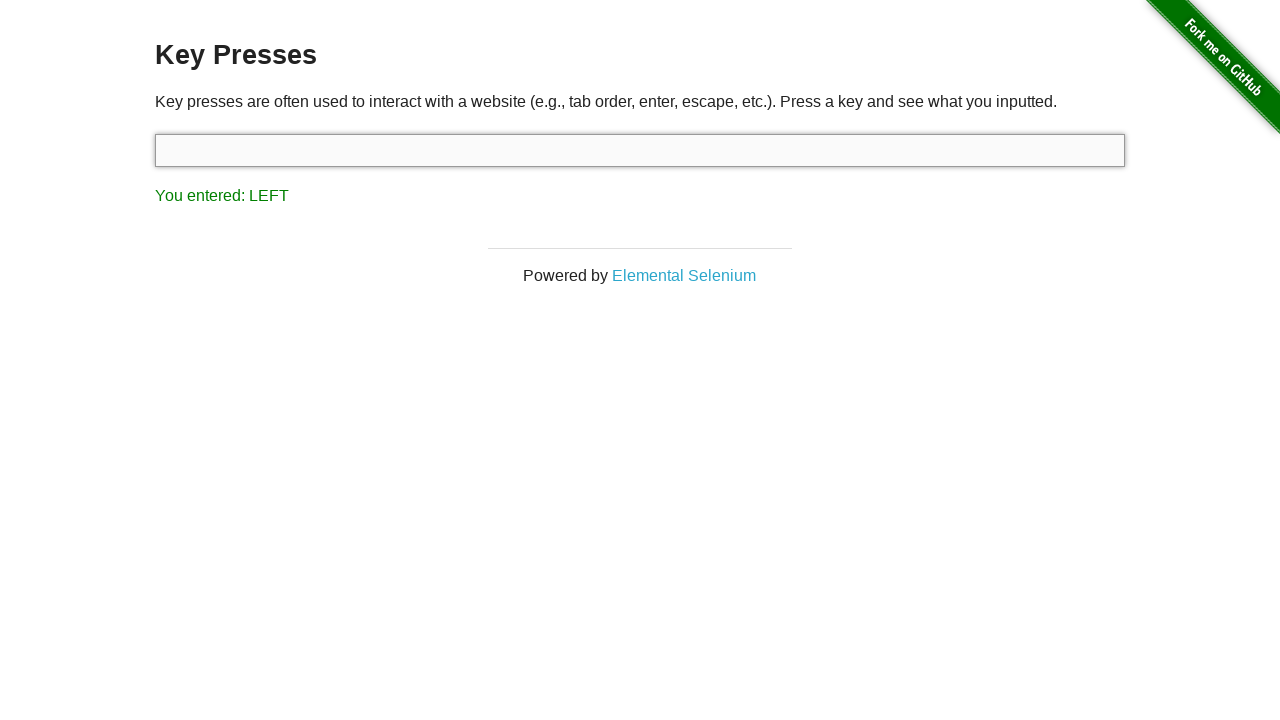